Tests handling of JavaScript alert dialogs by clicking an alert button, switching to the alert, reading its text, and accepting it. Also tests a timed alert that appears after a delay.

Starting URL: https://demoqa.com/alerts

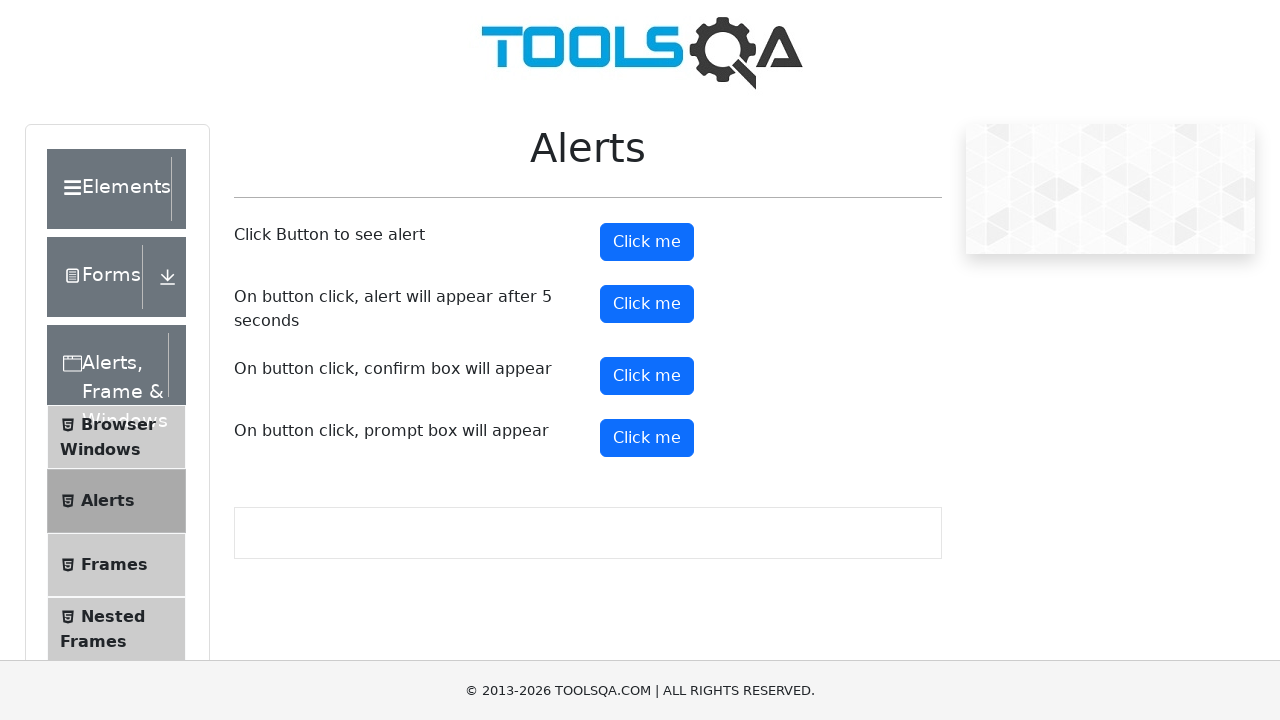

Clicked the alert button to trigger first JavaScript alert at (647, 242) on #alertButton
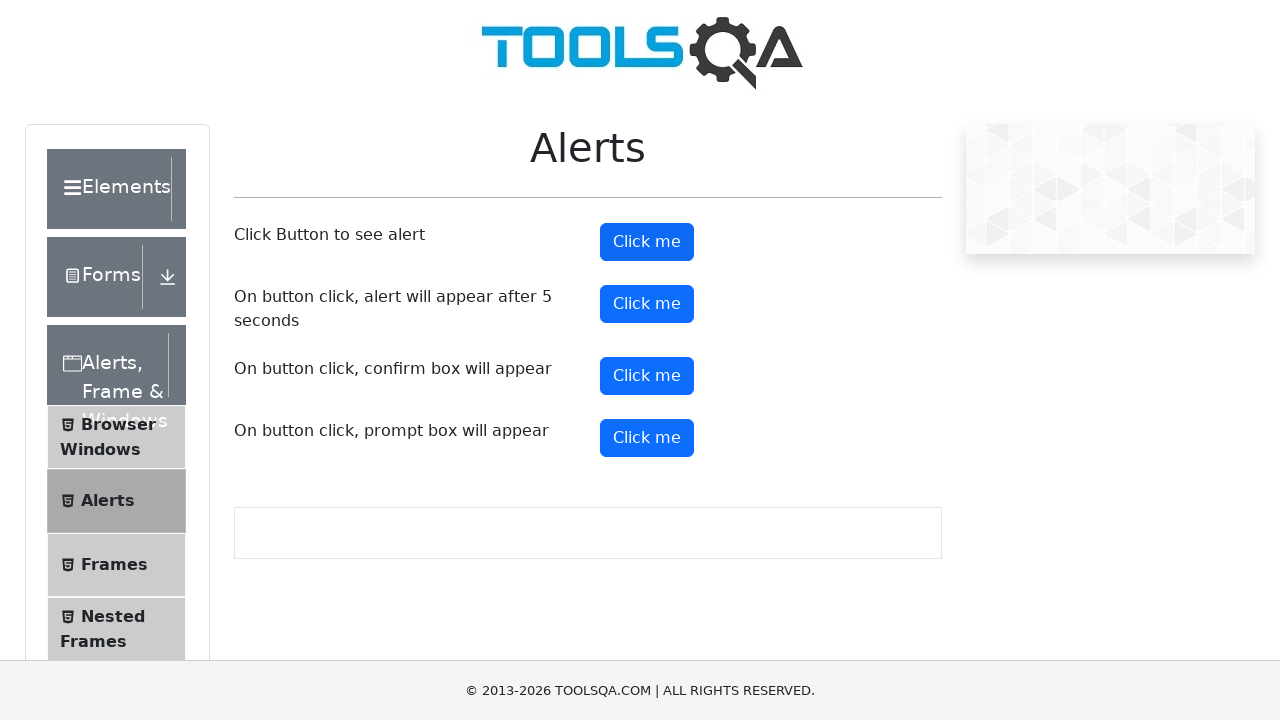

Set up dialog handler to accept alerts automatically
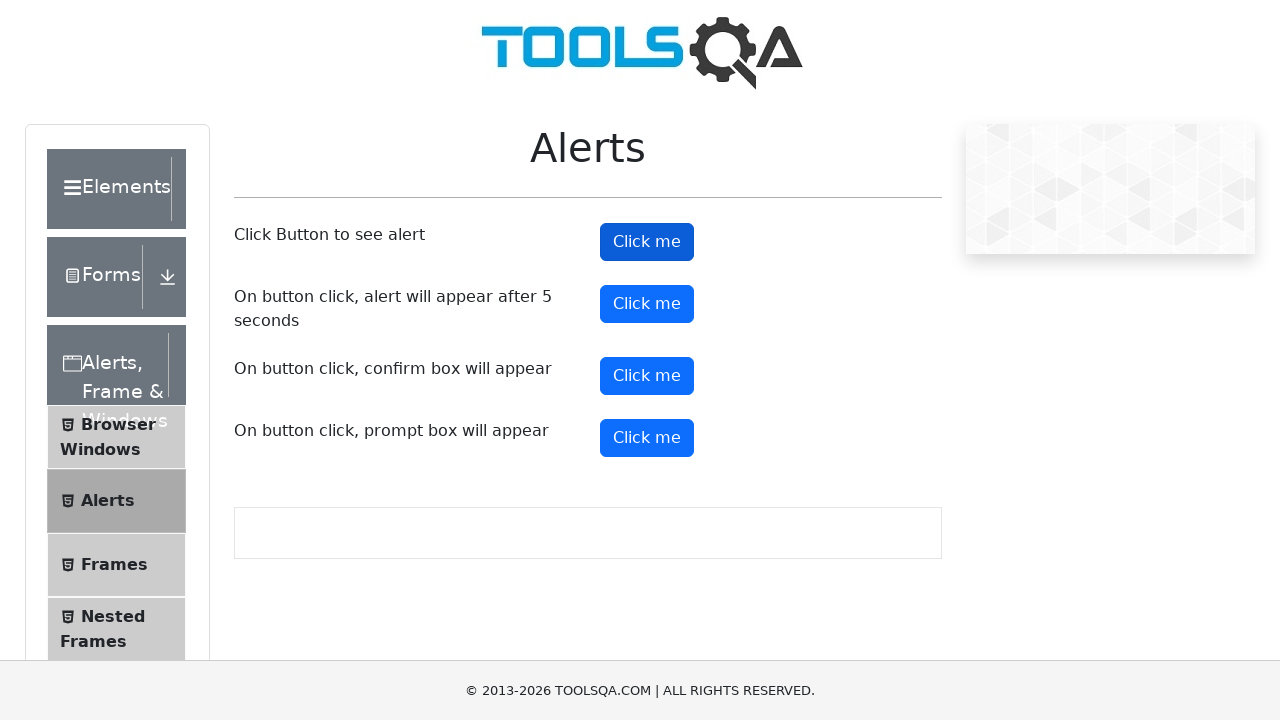

Clicked the alert button again to trigger and accept the alert at (647, 242) on #alertButton
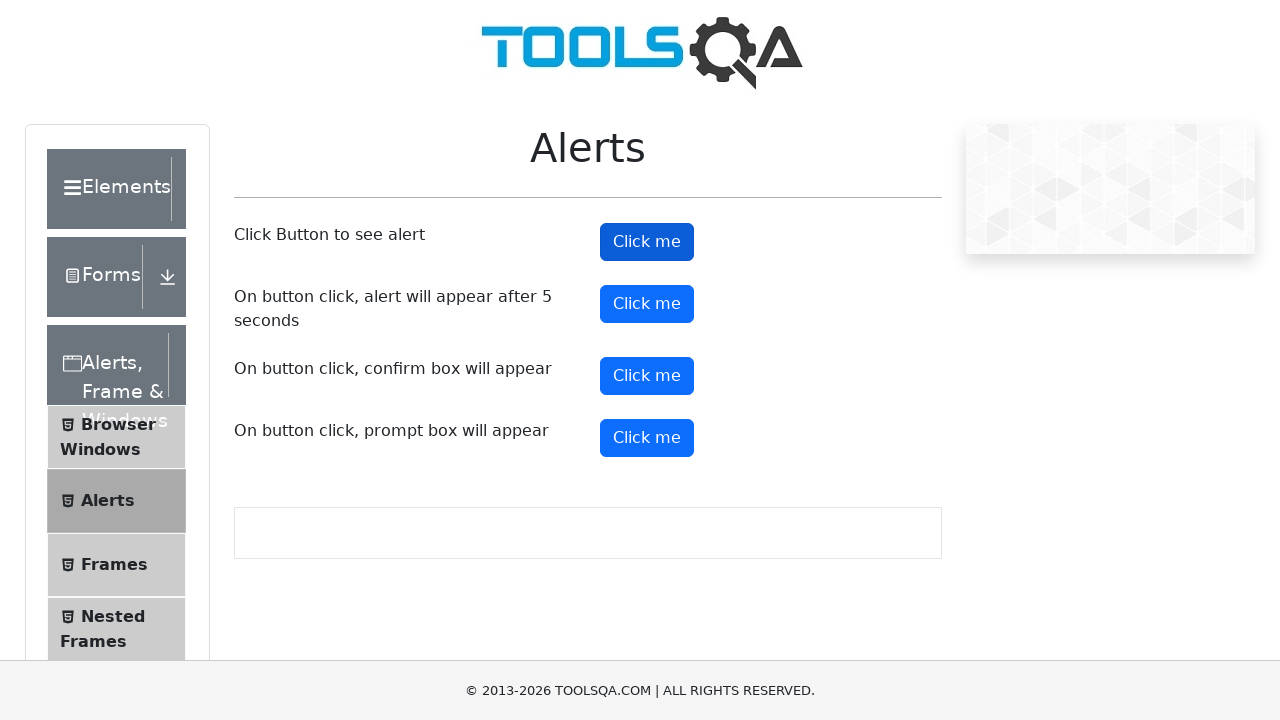

Waited 500ms for alert to be fully handled
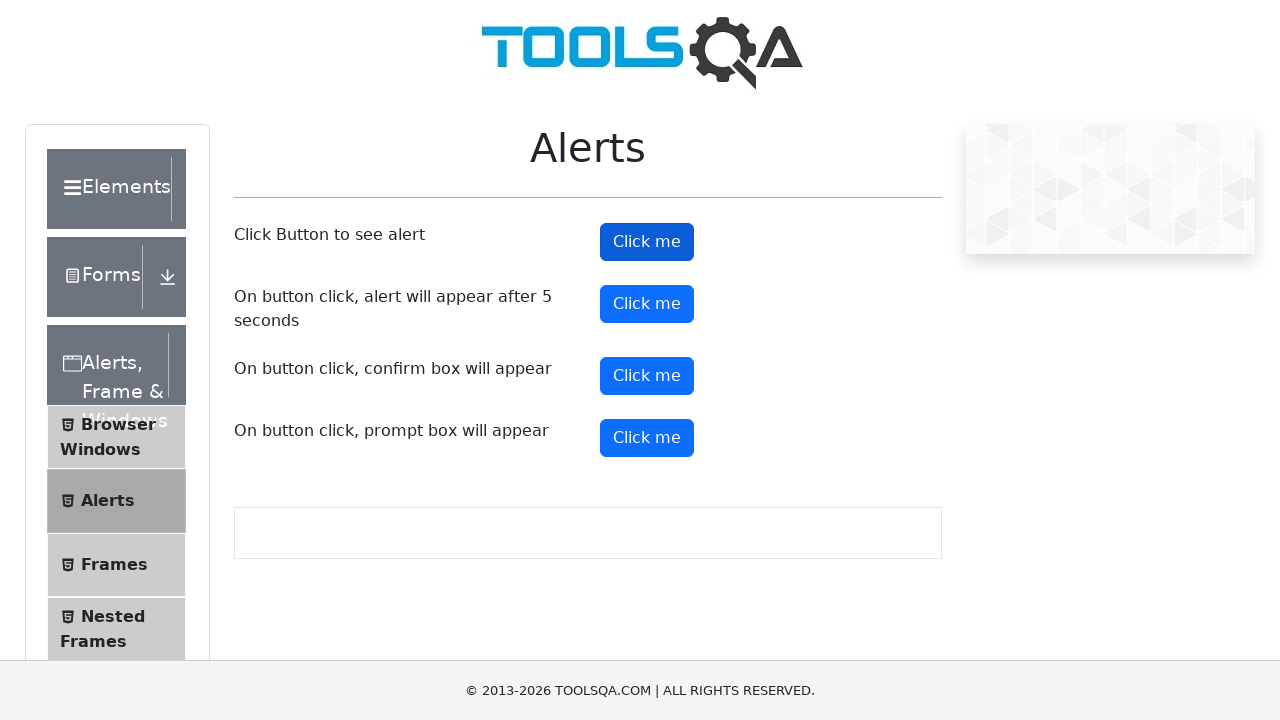

Clicked the timer alert button to trigger delayed alert at (647, 304) on #timerAlertButton
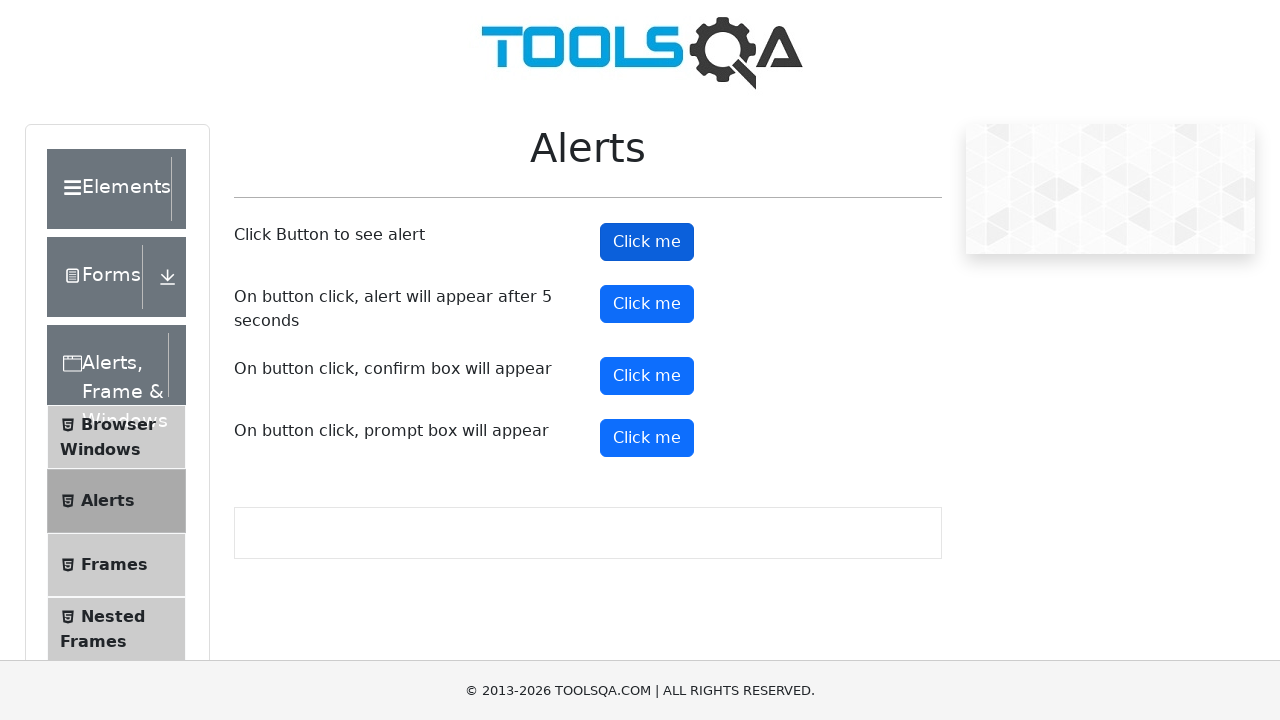

Waited 6 seconds for timed alert to appear and be accepted
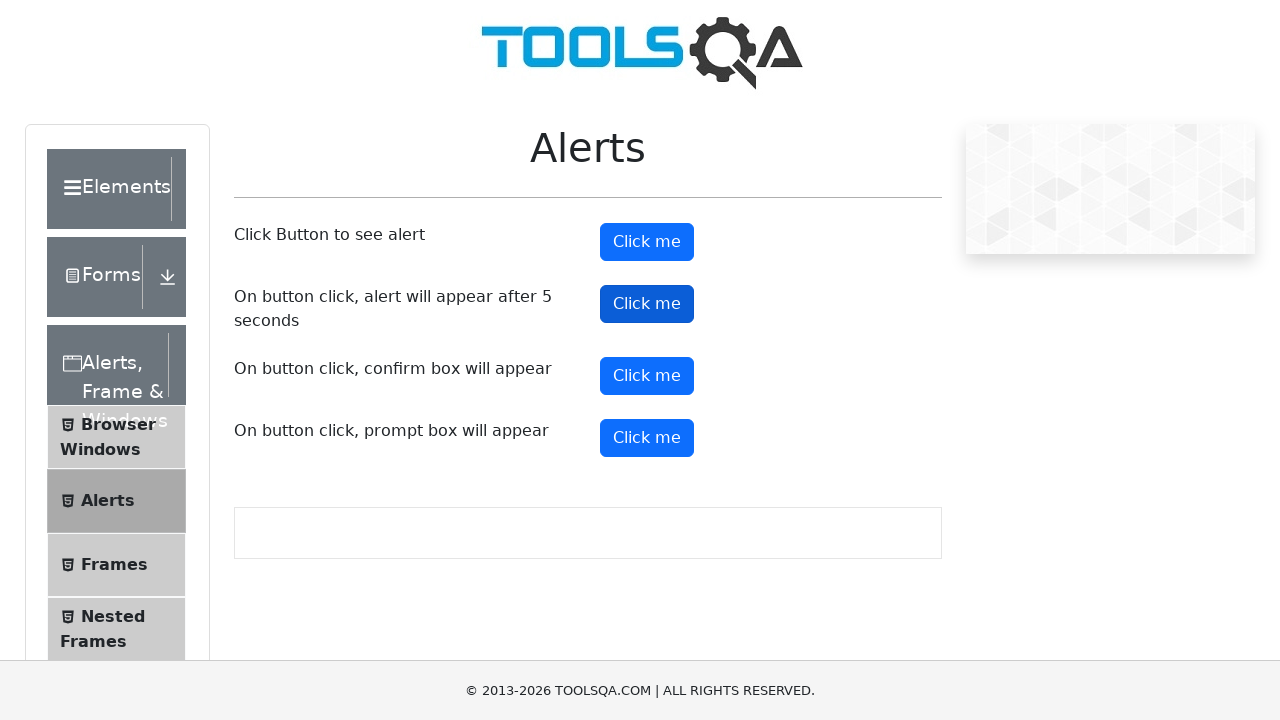

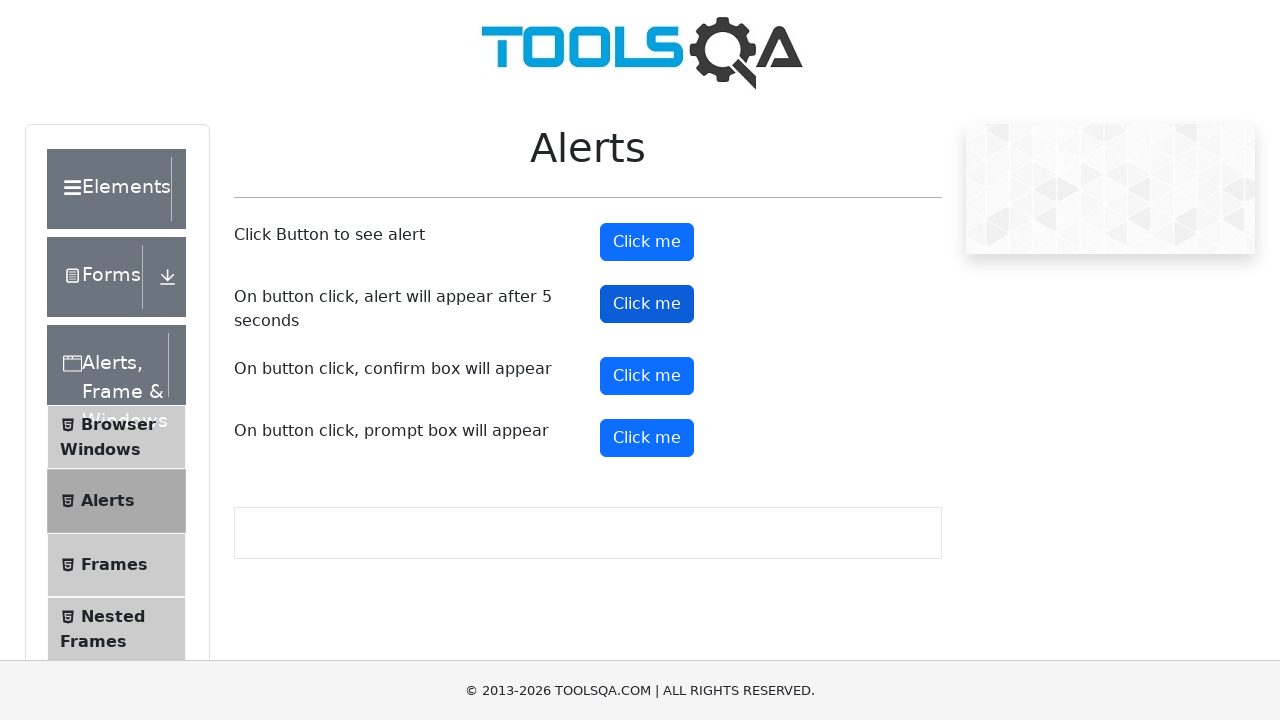